Tests signup with special characters in username and password fields

Starting URL: https://www.demoblaze.com/index.html

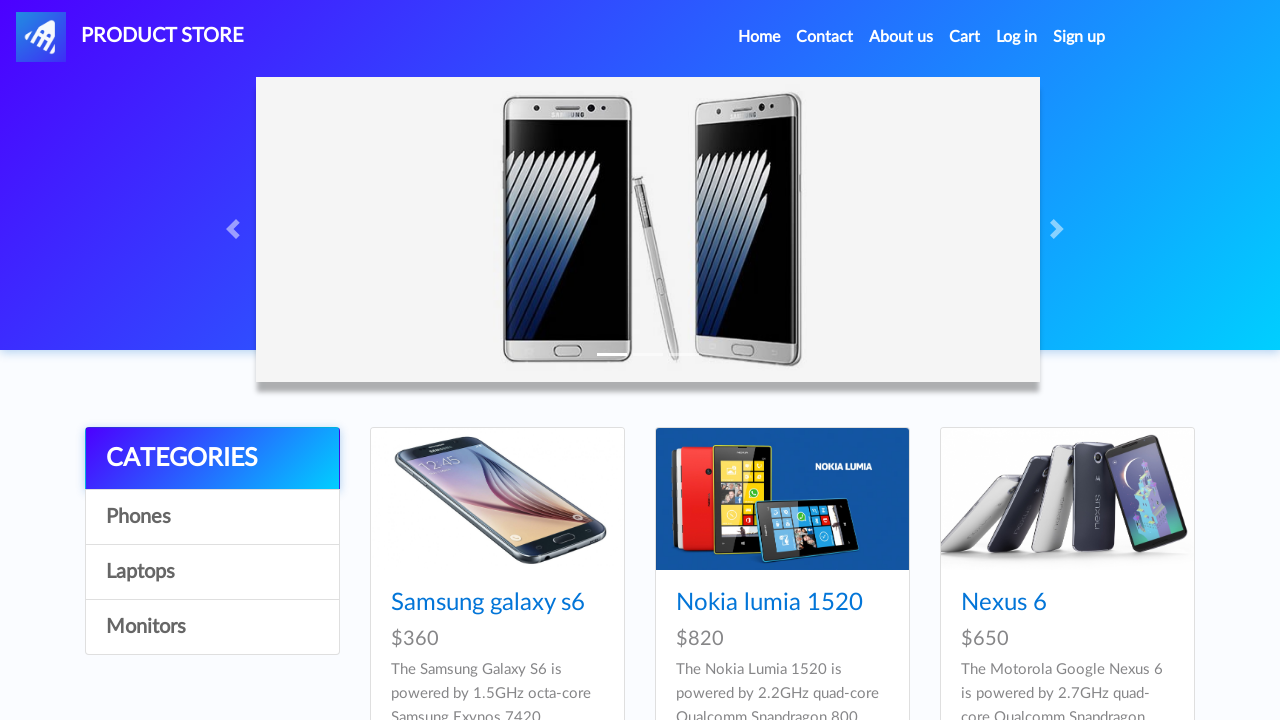

Clicked signup link at (1079, 37) on #signin2
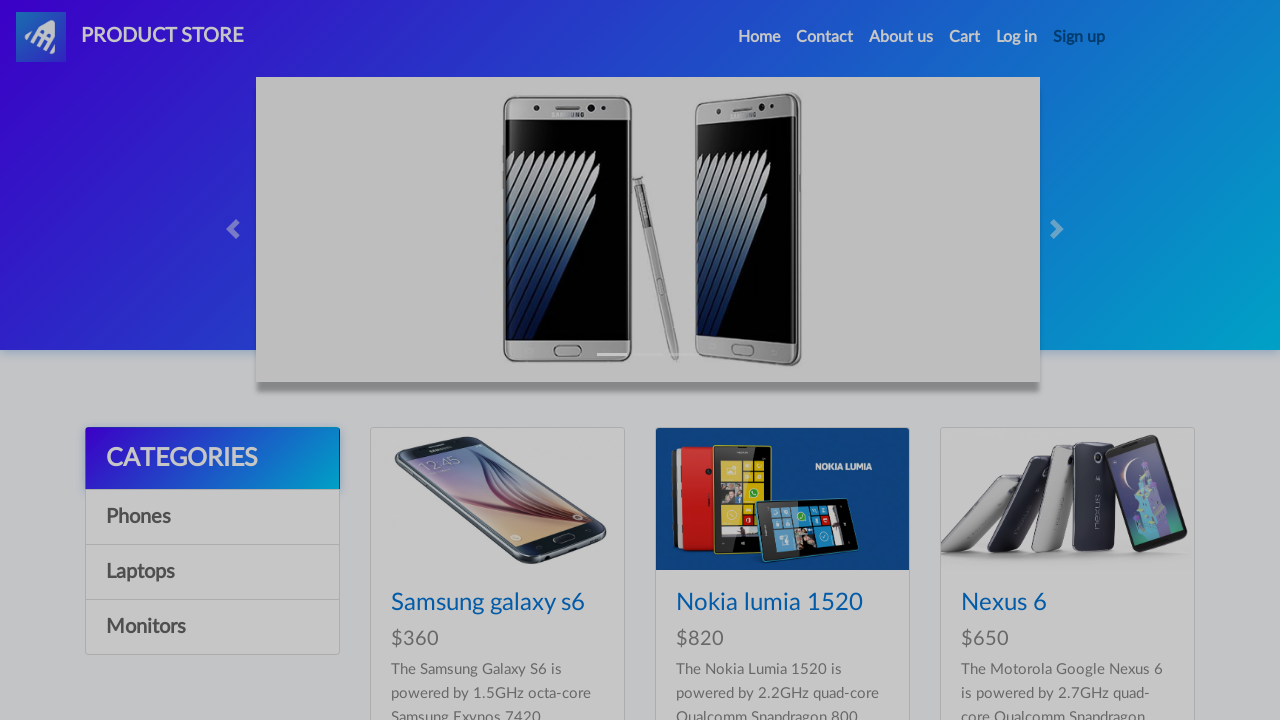

Filled username field with 'test@user#4829' containing special characters on #sign-username
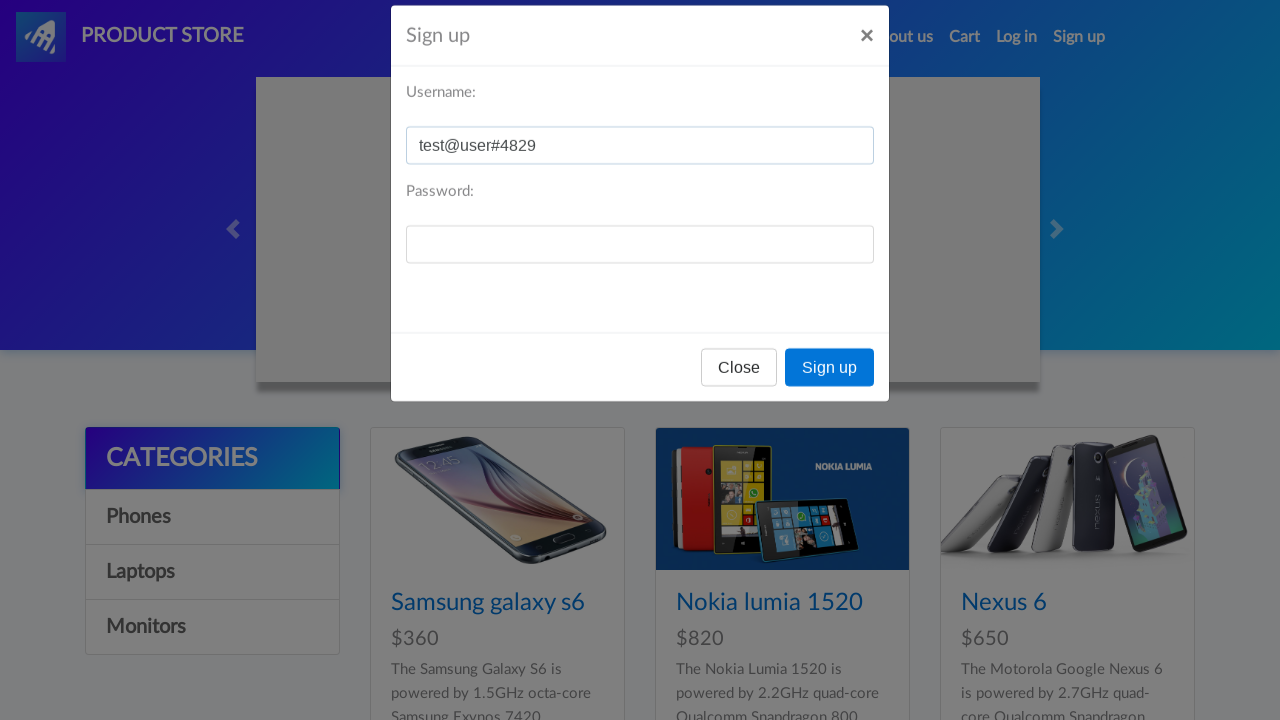

Filled password field with 'p@ss#123$456' containing special characters on #sign-password
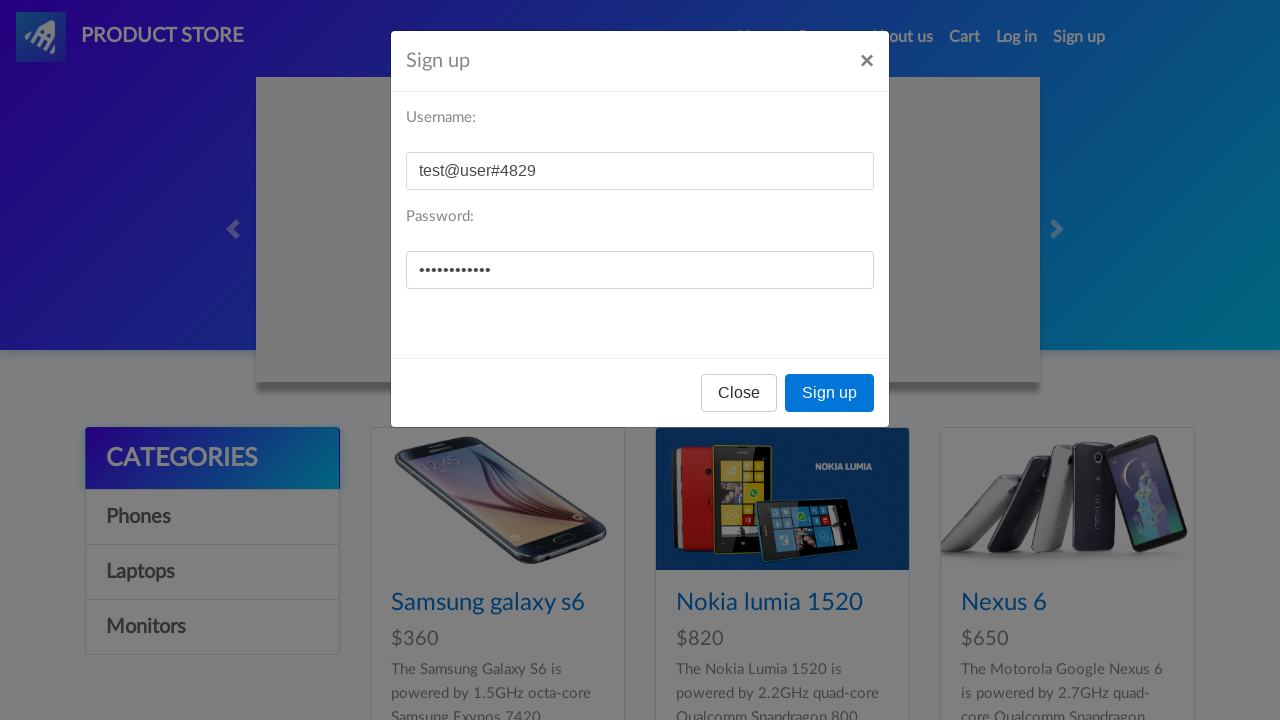

Clicked signup button to submit registration at (830, 393) on button:has-text('Sign up')
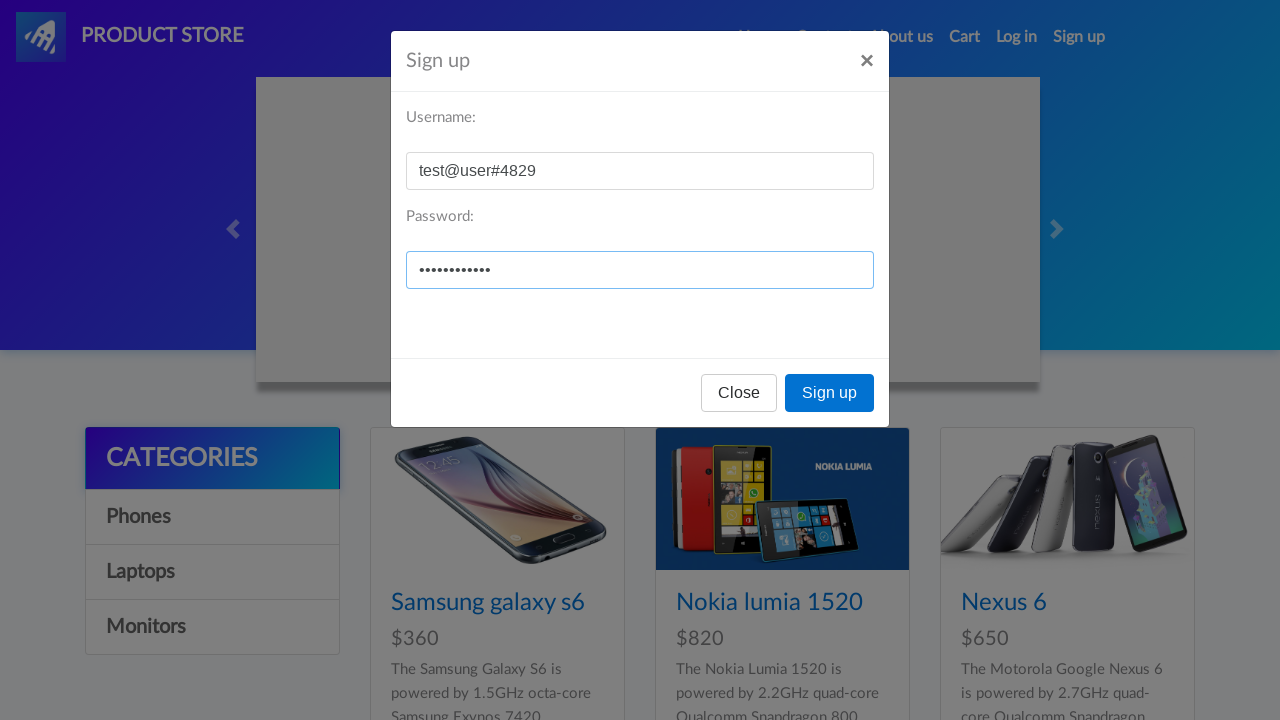

Set up dialog handler to accept alerts
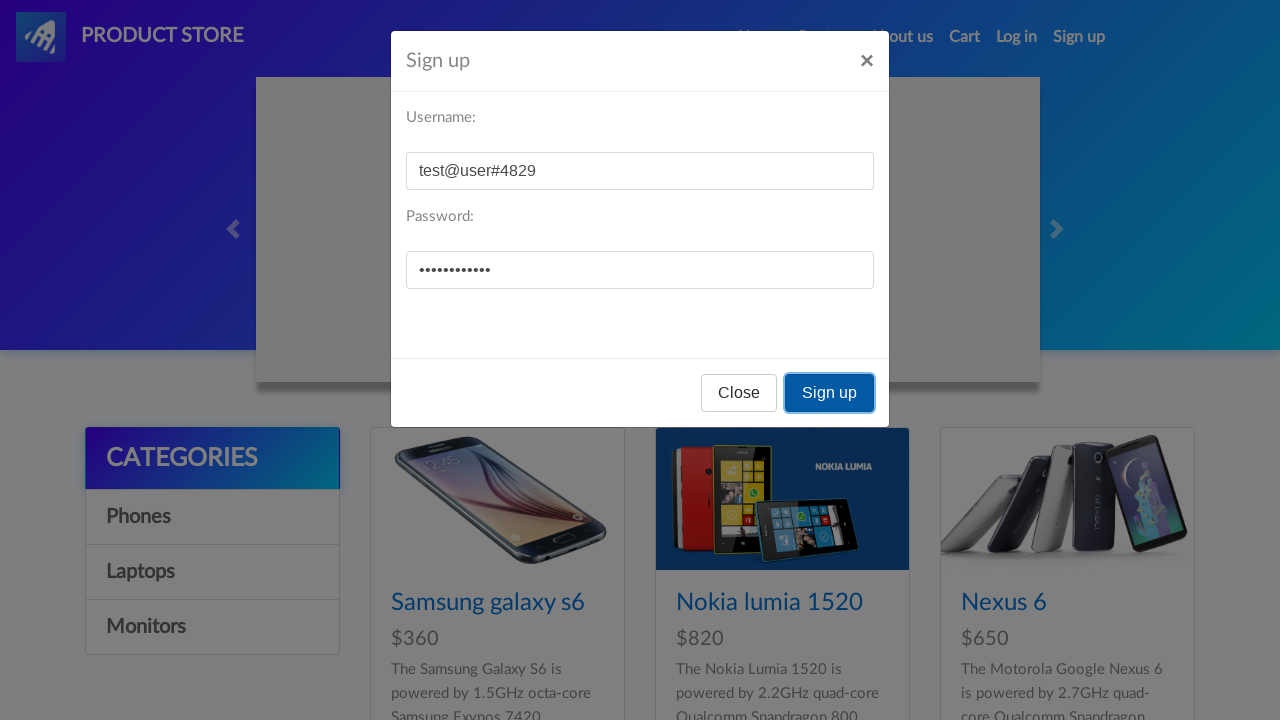

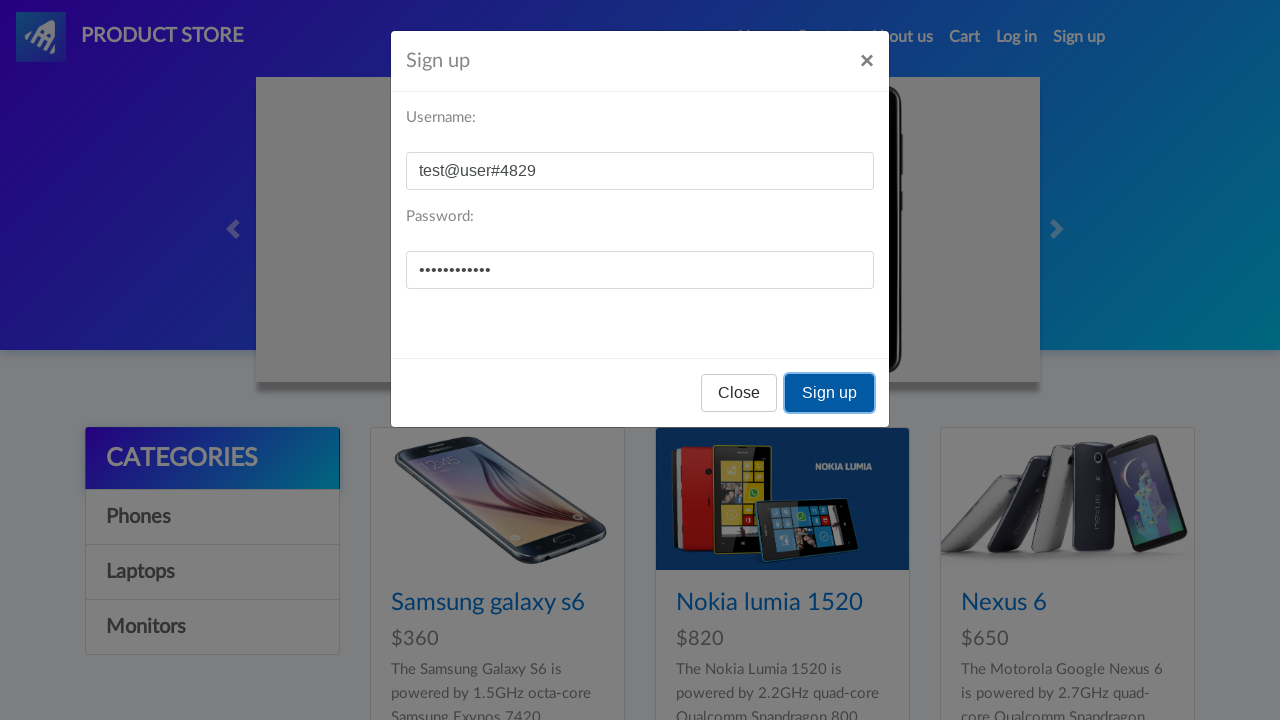